Adds specific vegetables (Brocolli, Carrot, Pista) to cart by iterating through product list and clicking add buttons for matching items

Starting URL: https://rahulshettyacademy.com/seleniumPractise/#/

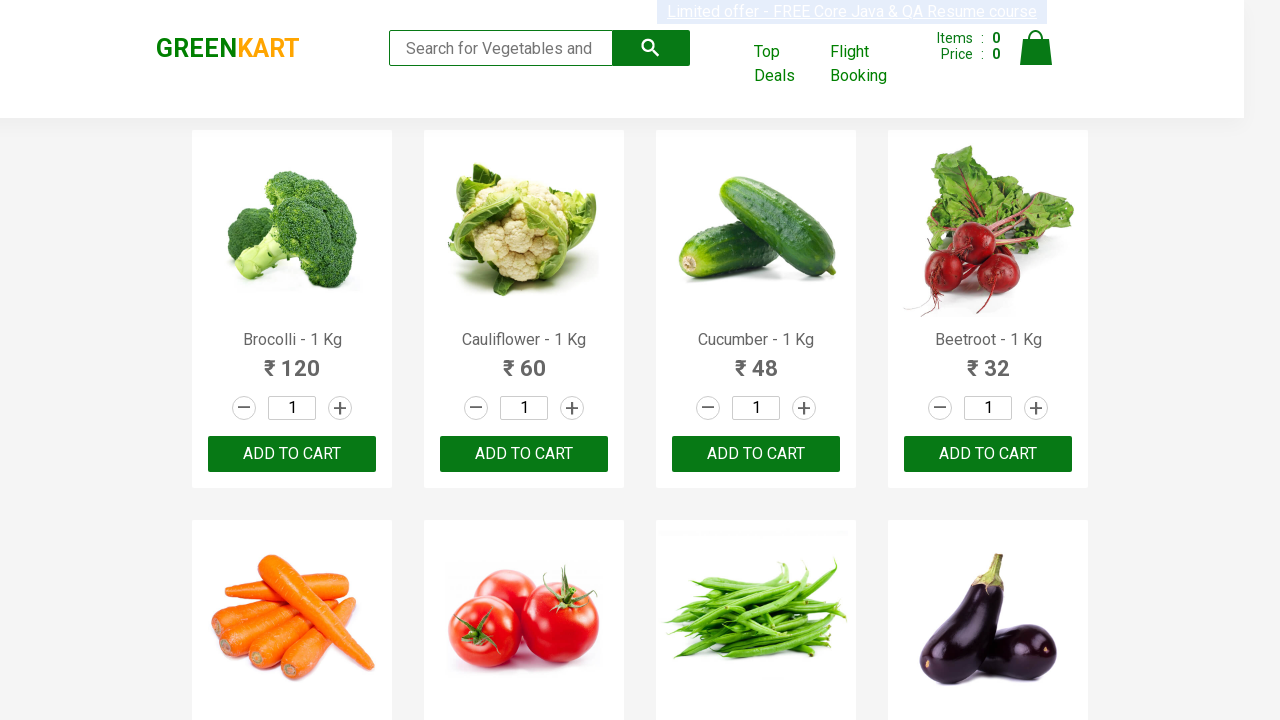

Navigated to vegetable shopping page
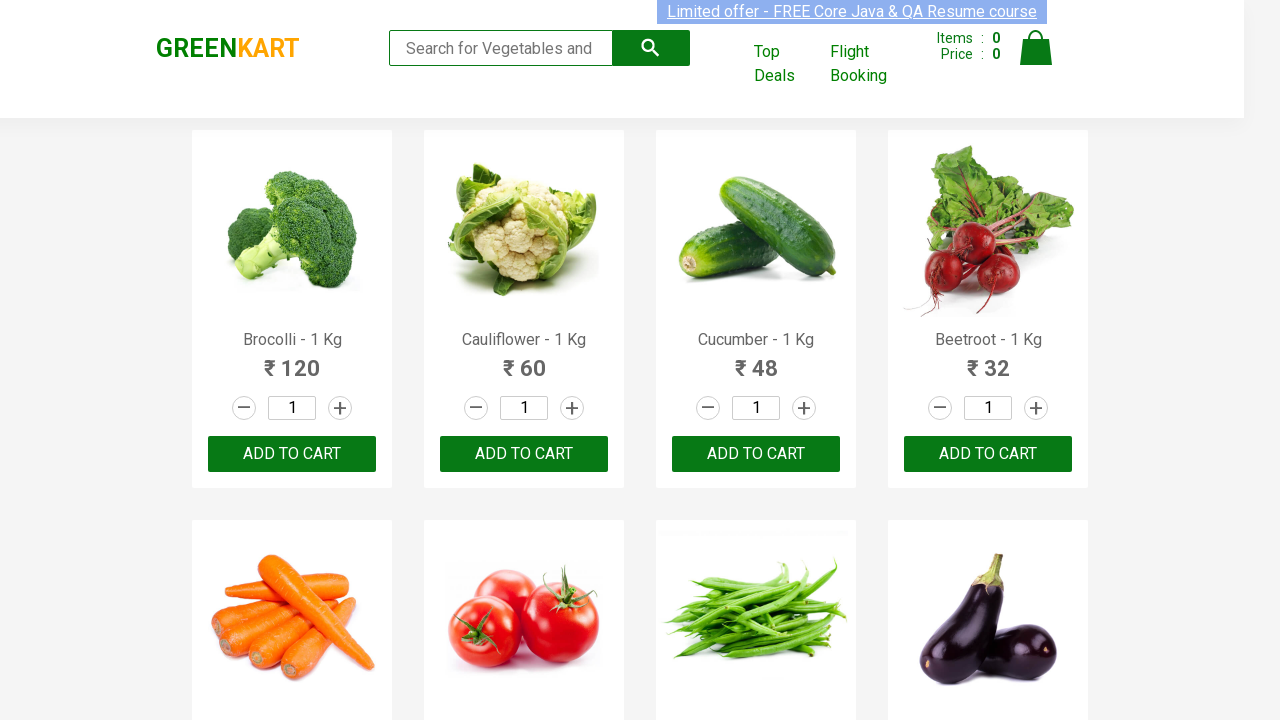

Located all product names on the page
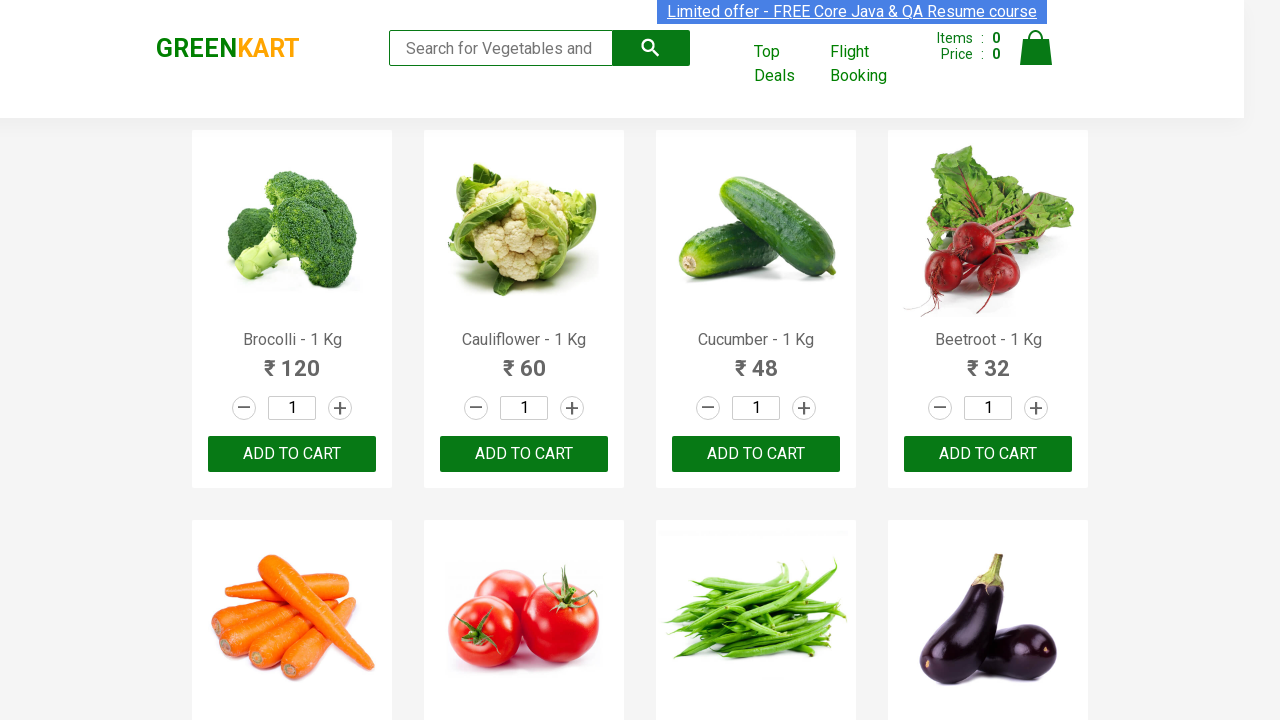

Clicked add to cart button for Brocolli at (292, 454) on xpath=//div[@class='product-action']//button >> nth=0
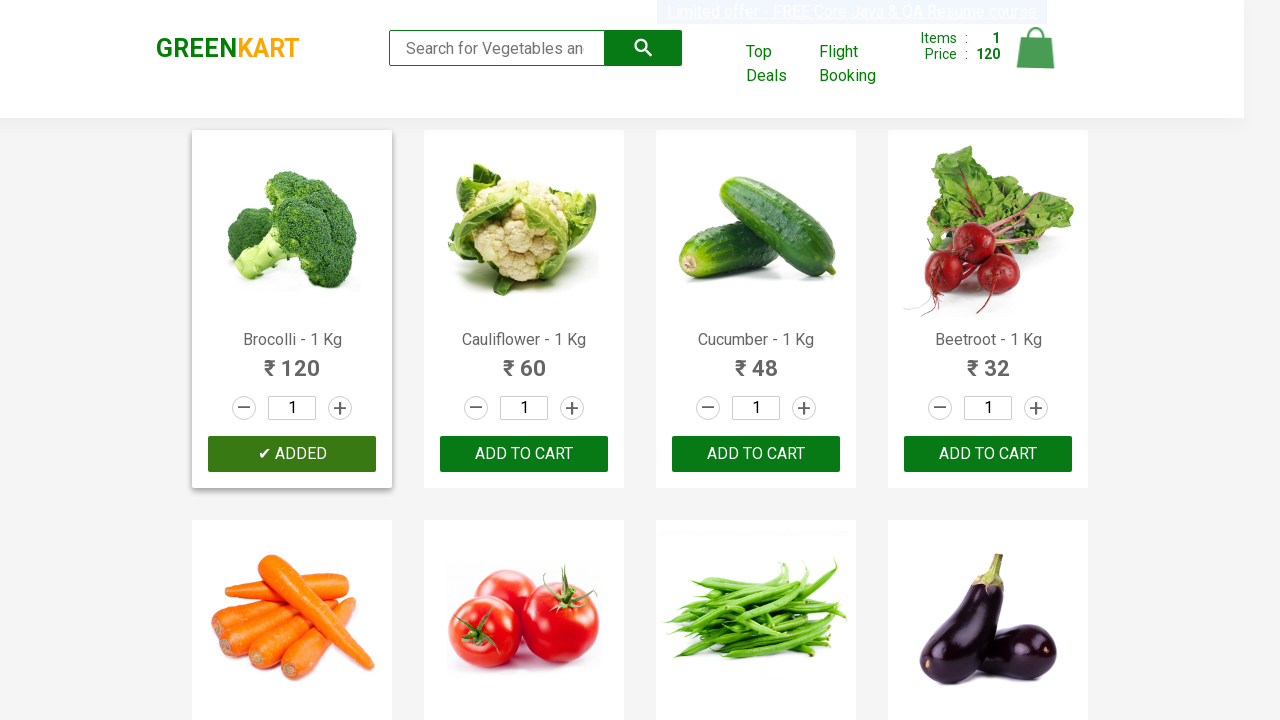

Clicked add to cart button for Carrot at (292, 360) on xpath=//div[@class='product-action']//button >> nth=4
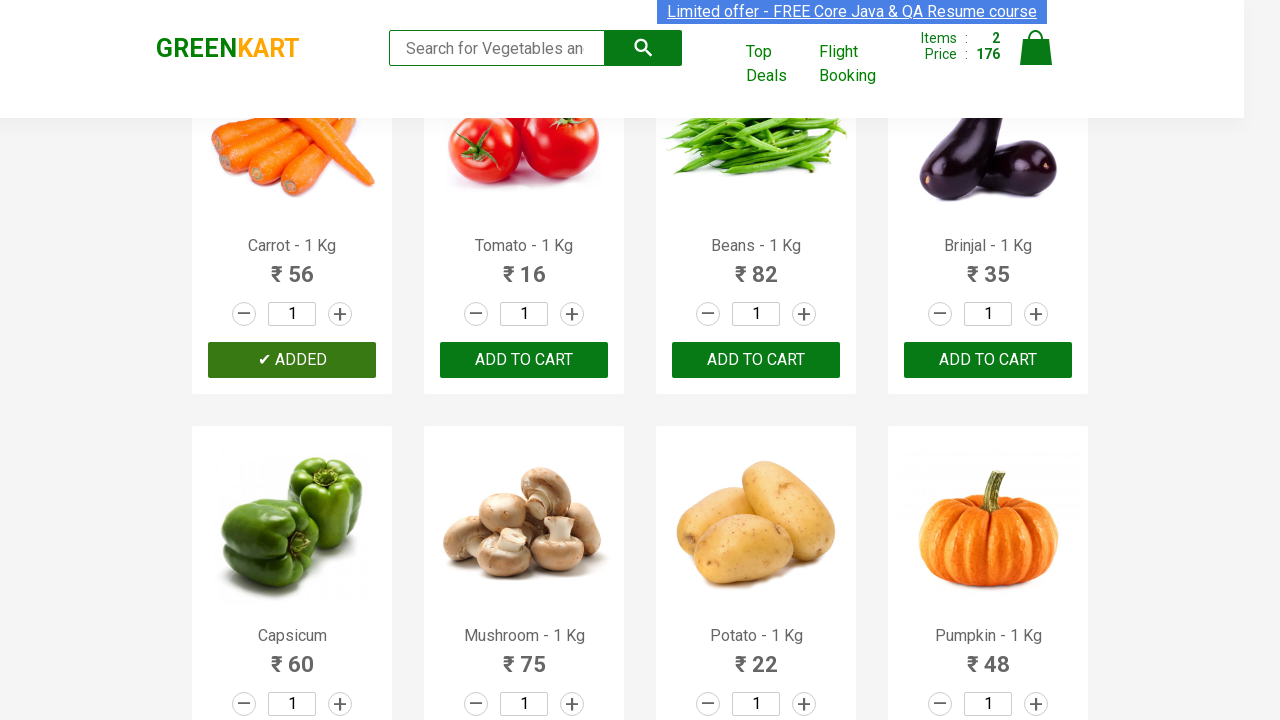

Clicked add to cart button for Pista at (756, 360) on xpath=//div[@class='product-action']//button >> nth=26
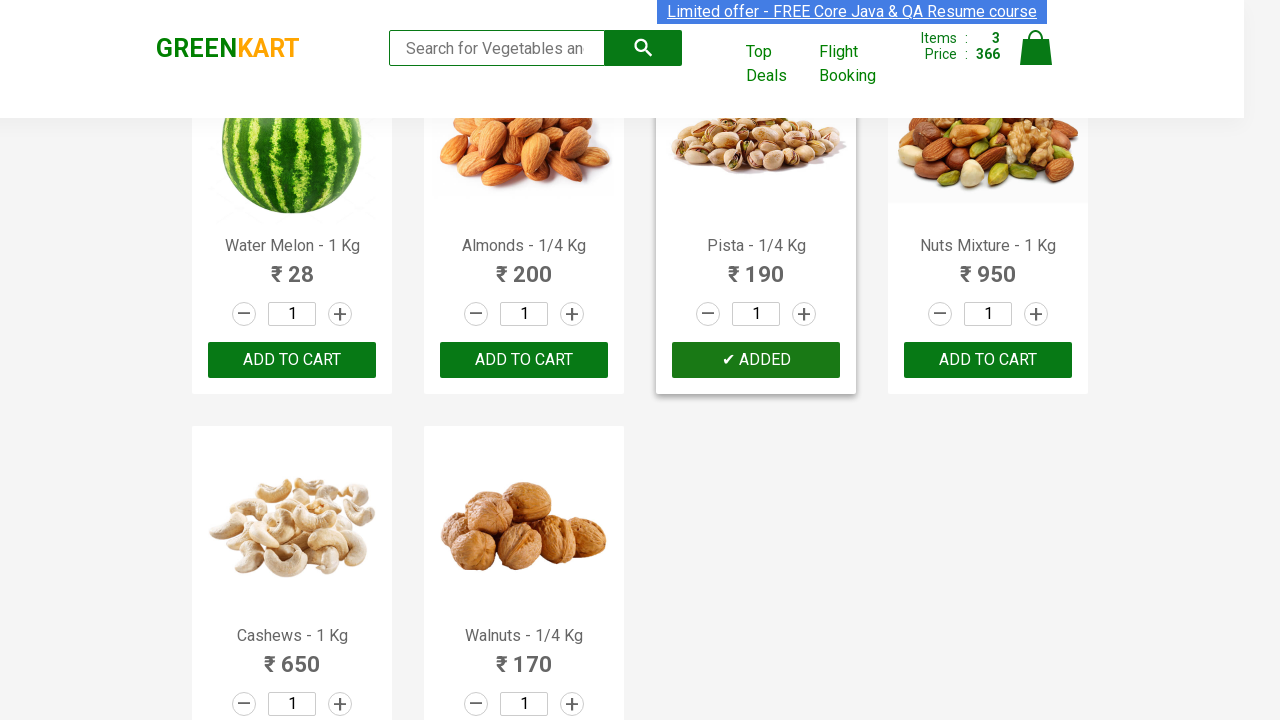

Successfully added all 3 vegetables to cart (Brocolli, Carrot, Pista)
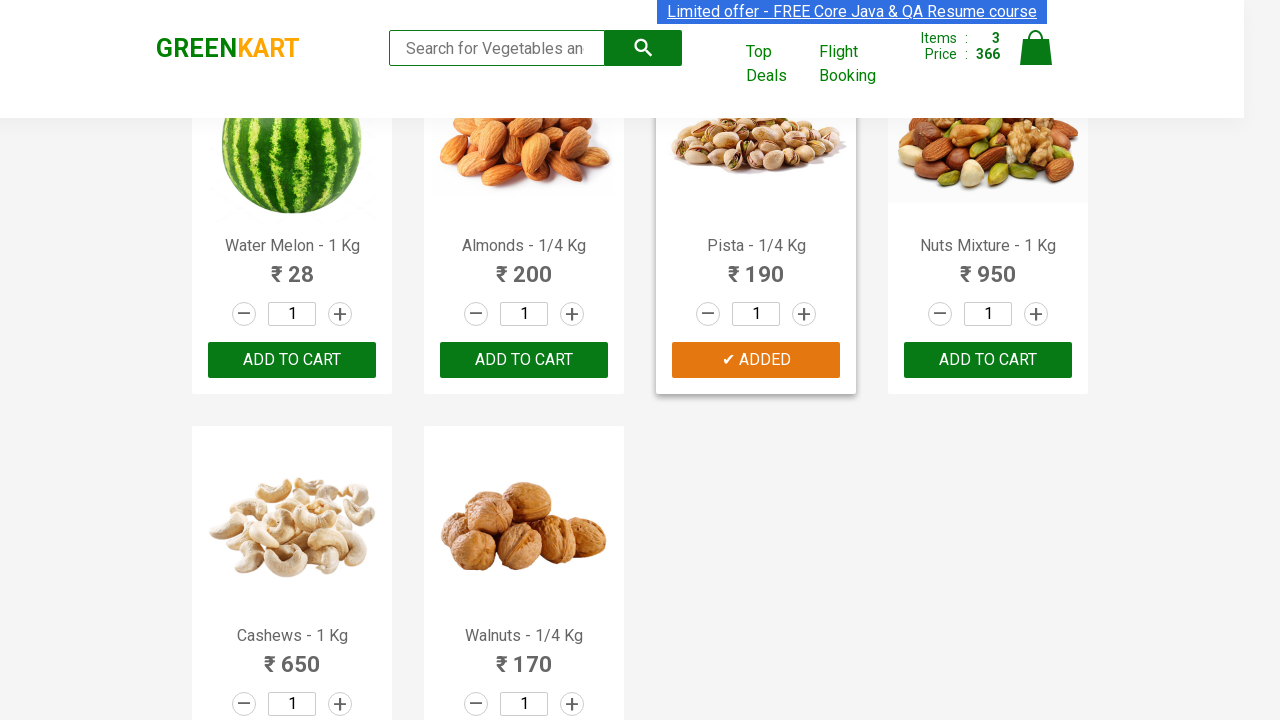

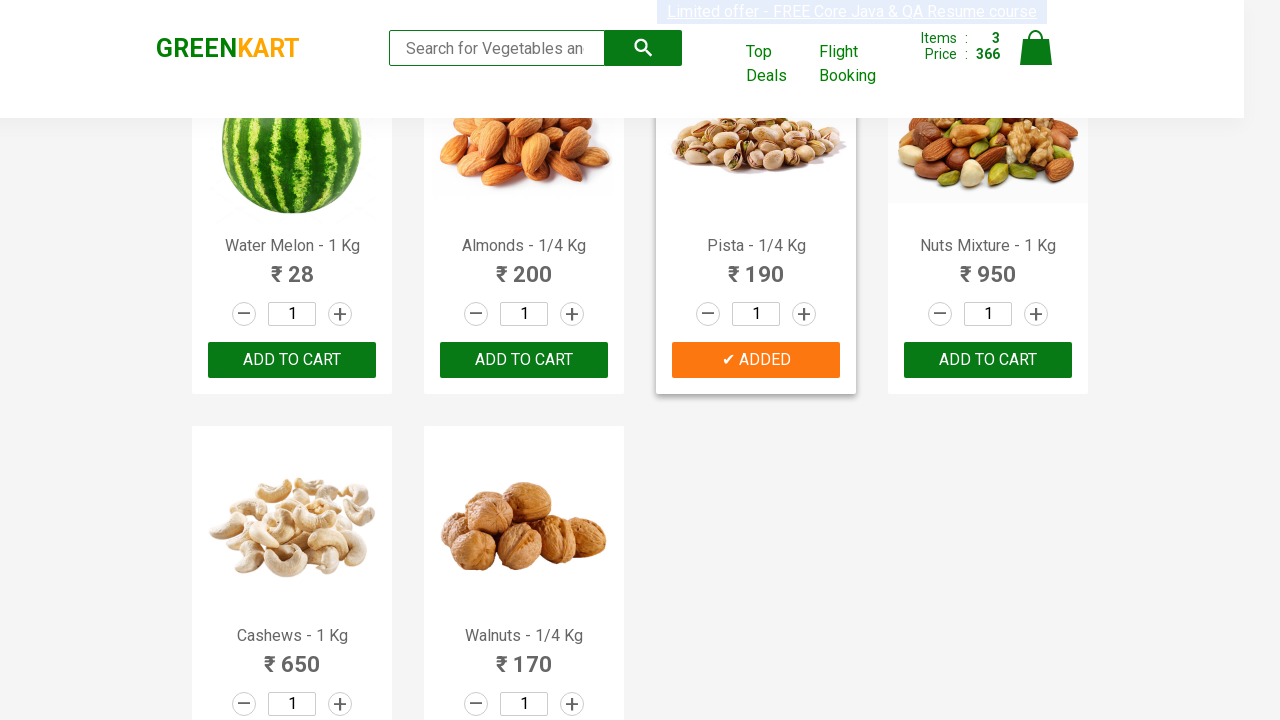